Tests window handling functionality by clicking a button to open a new window, switching between windows, and closing the child window

Starting URL: http://demo.automationtesting.in/Windows.html

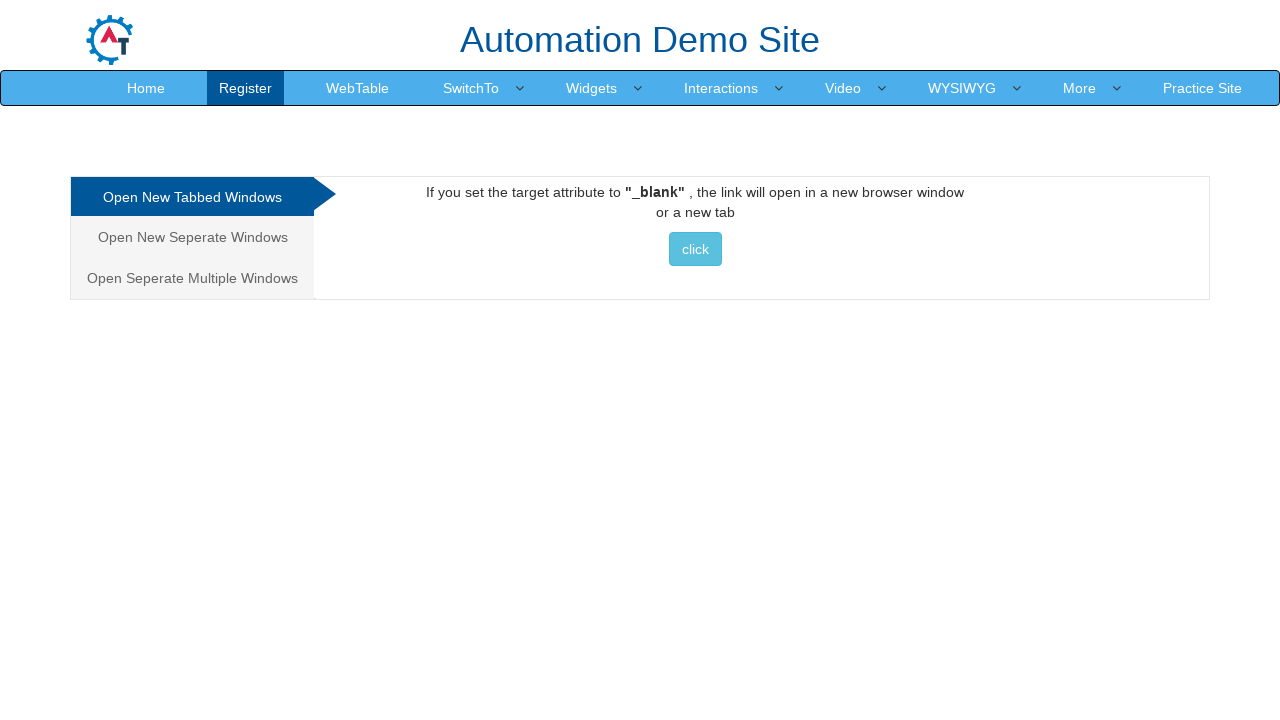

Clicked button to open new window/tab at (695, 249) on xpath=//*[@id="Tabbed"]/a/button
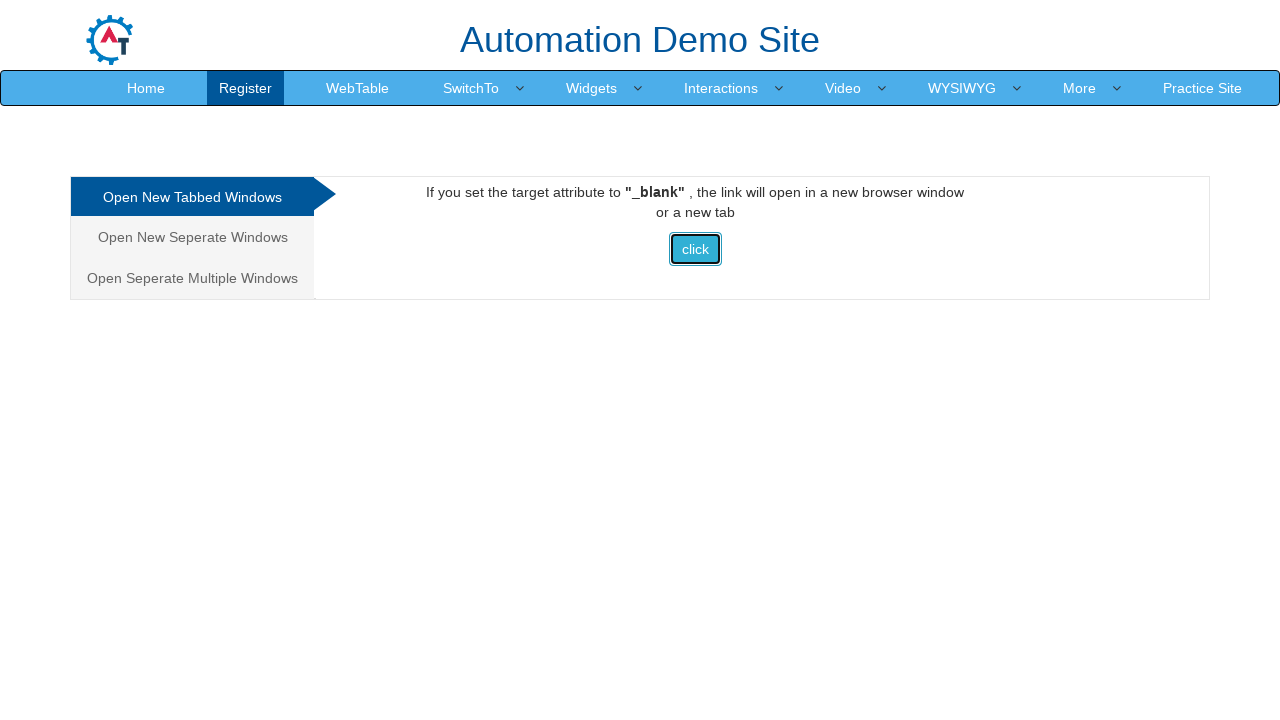

New window loaded and ready
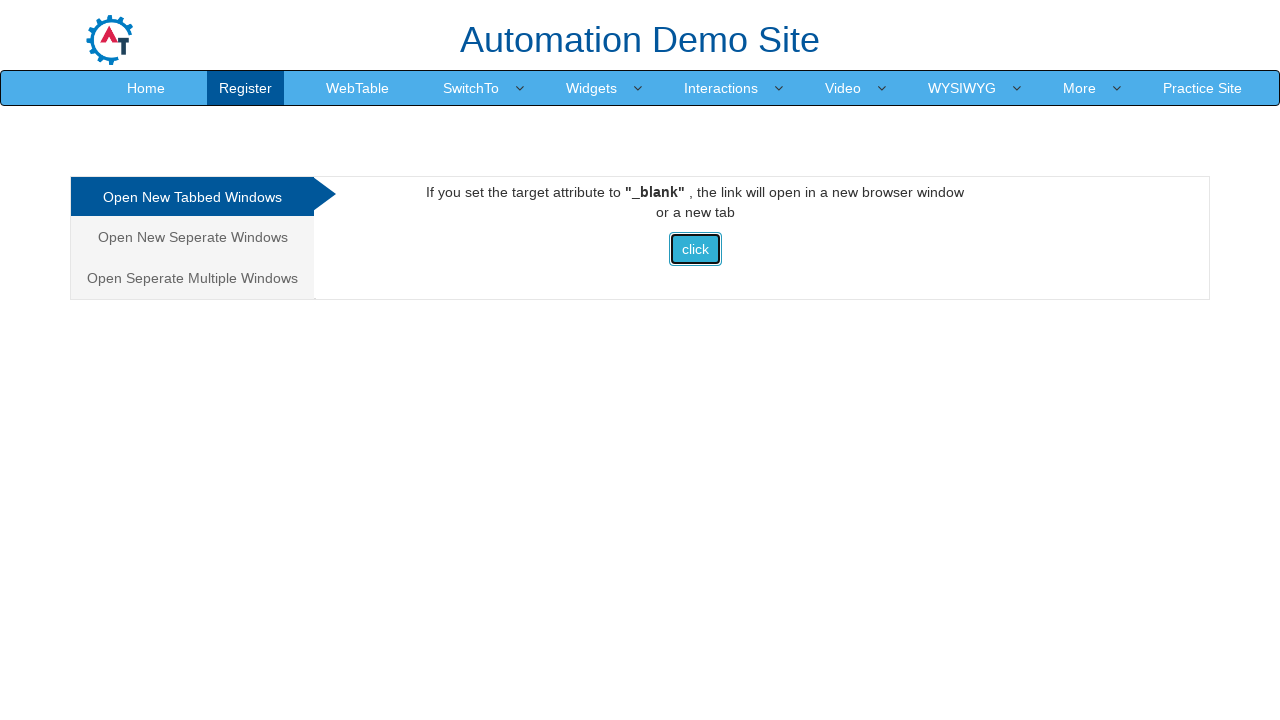

Retrieved child window title: Selenium
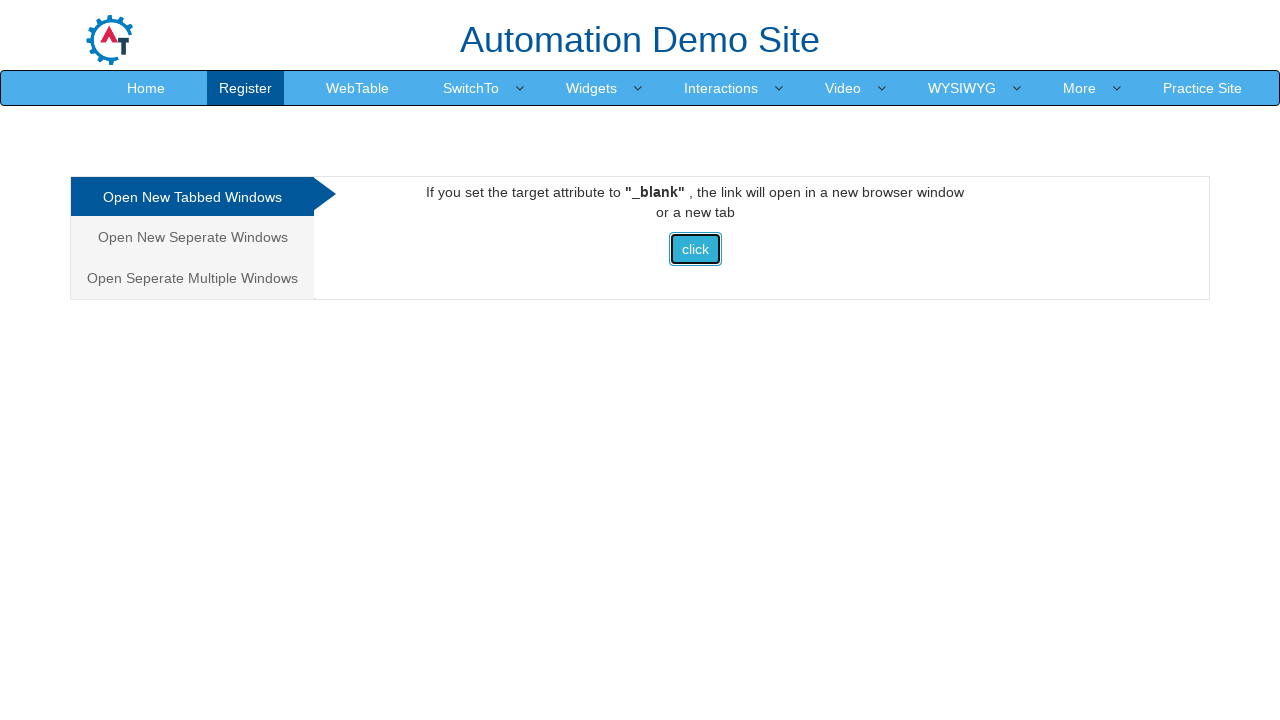

Closed child window
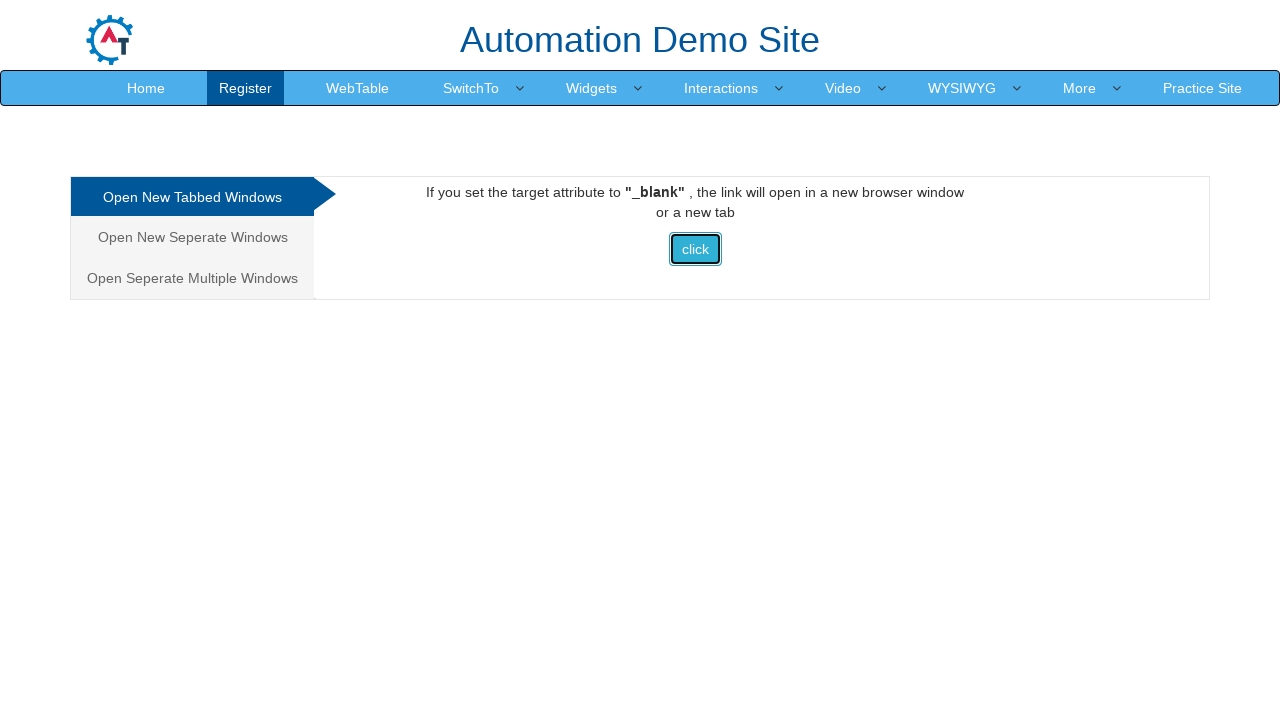

Retrieved main window title: Frames & windows
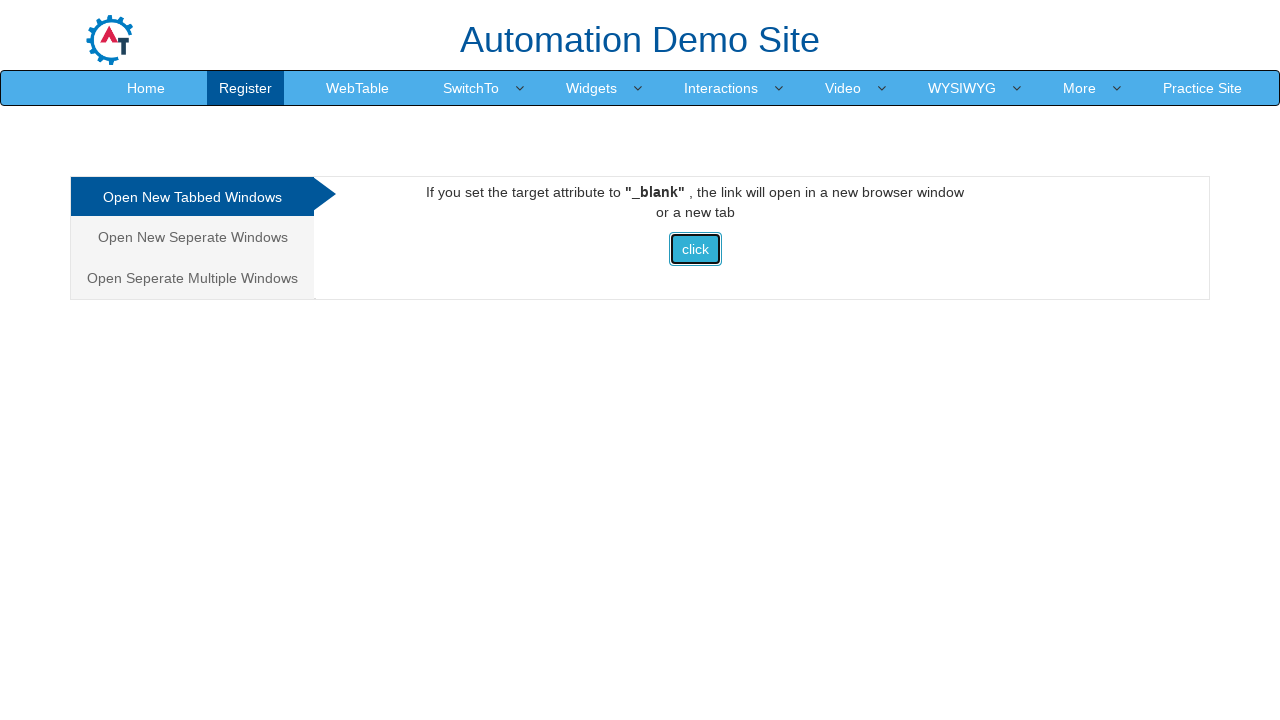

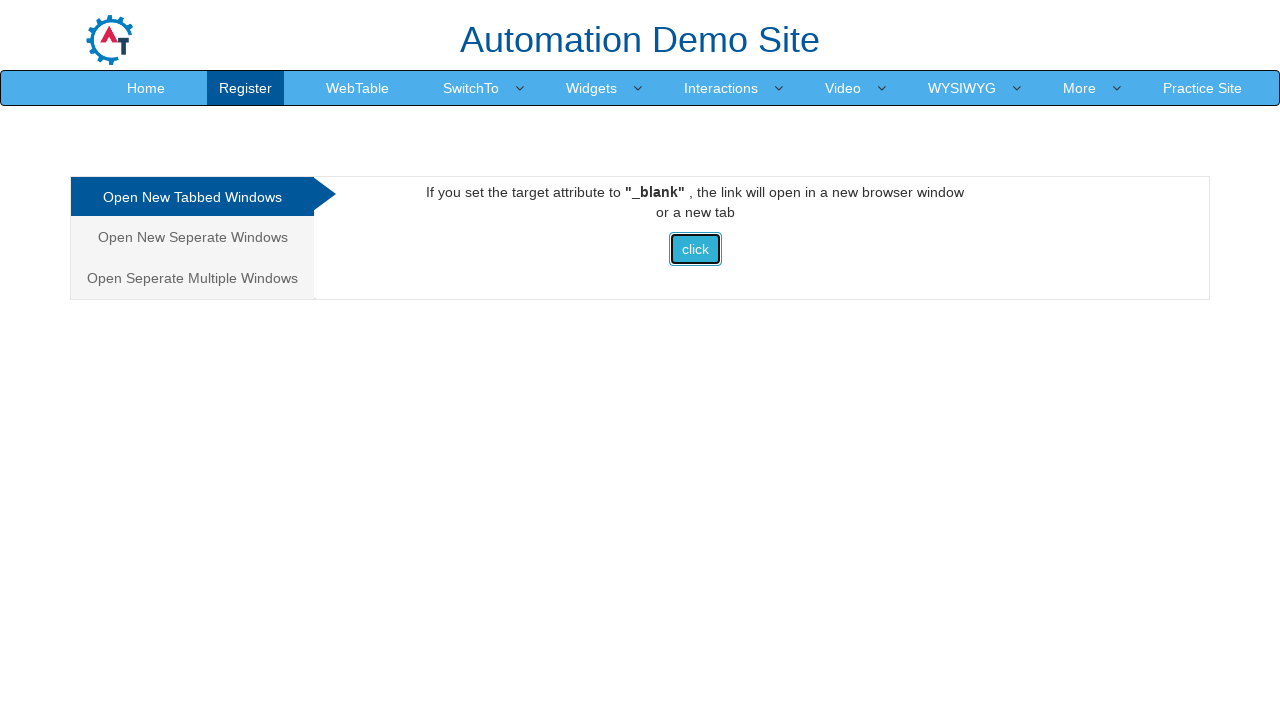